Tests switching between multiple browser windows by clicking a link that opens a new window, then switching to the original window and back to the new window using index-based window handle access.

Starting URL: http://the-internet.herokuapp.com/windows

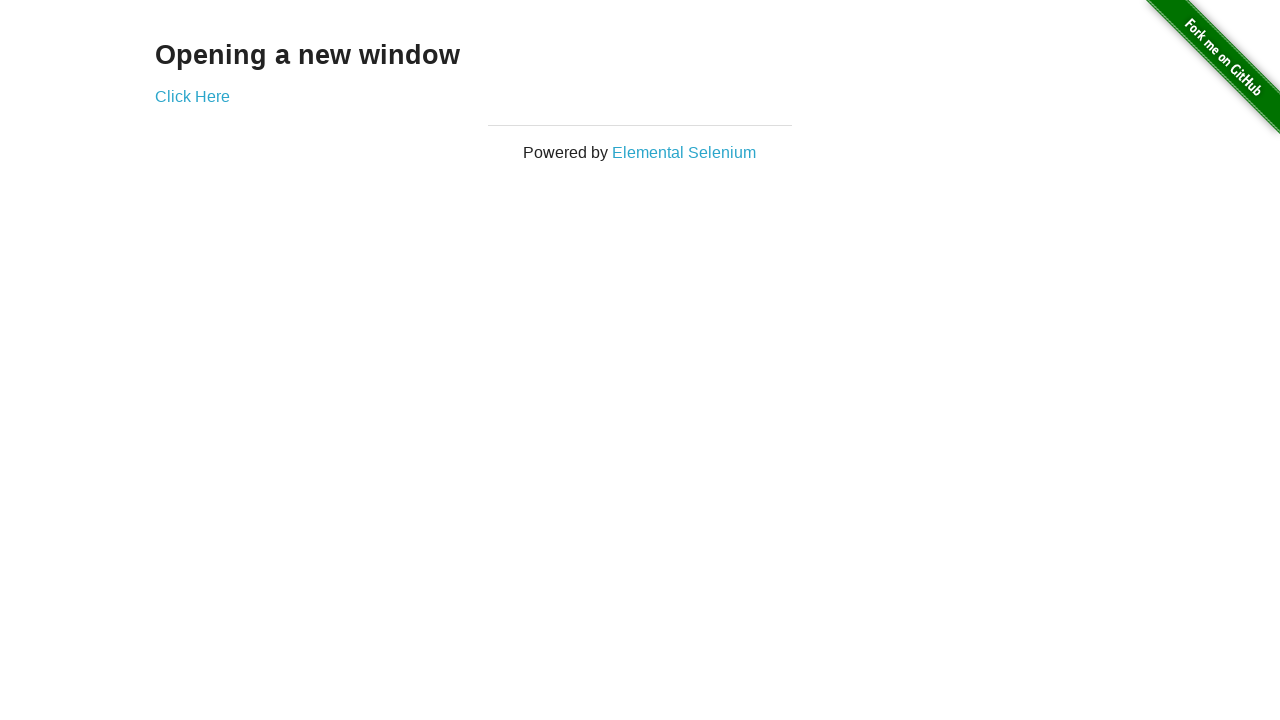

Clicked link to open a new window at (192, 96) on .example a
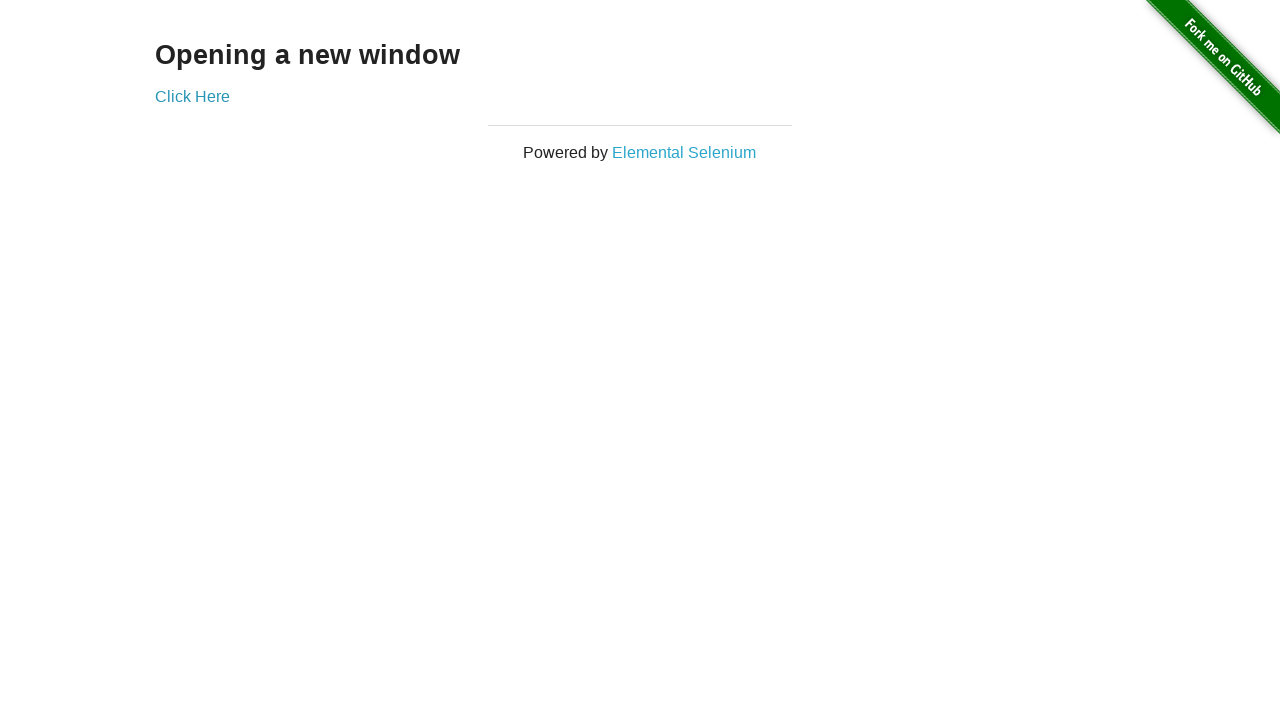

Waited for new window to open
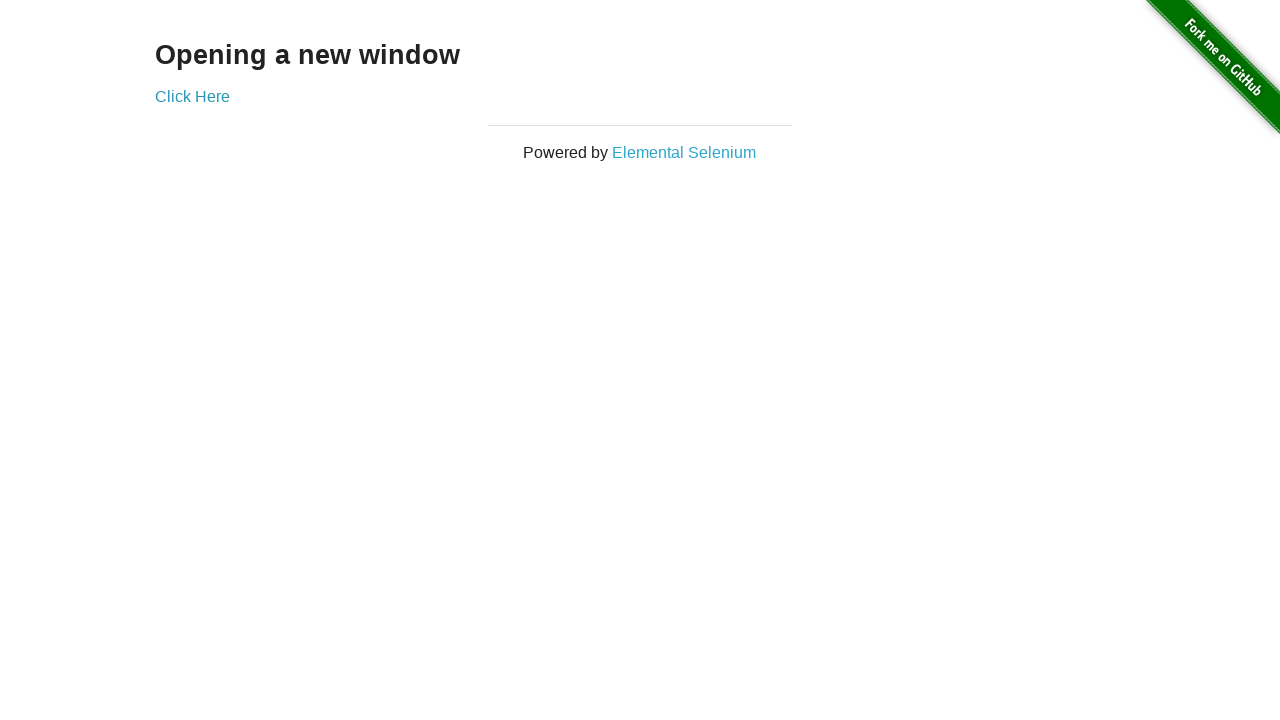

Retrieved all pages from browser context
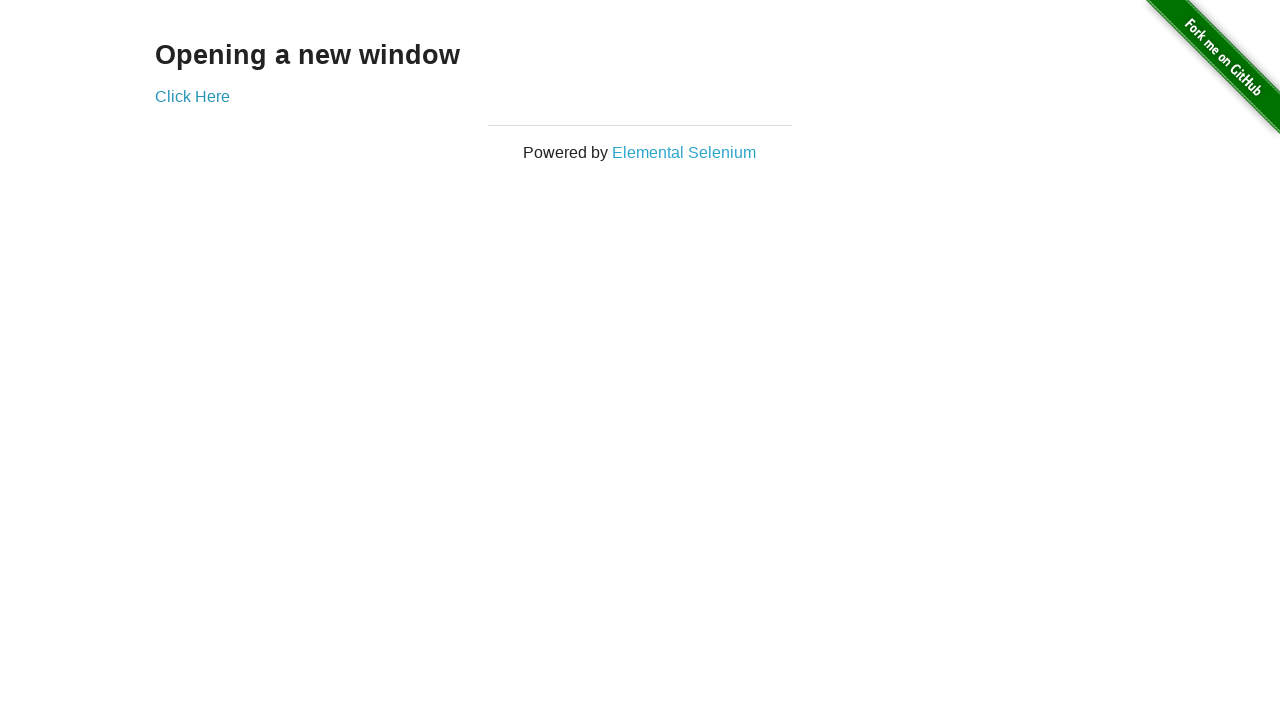

Accessed first window by index
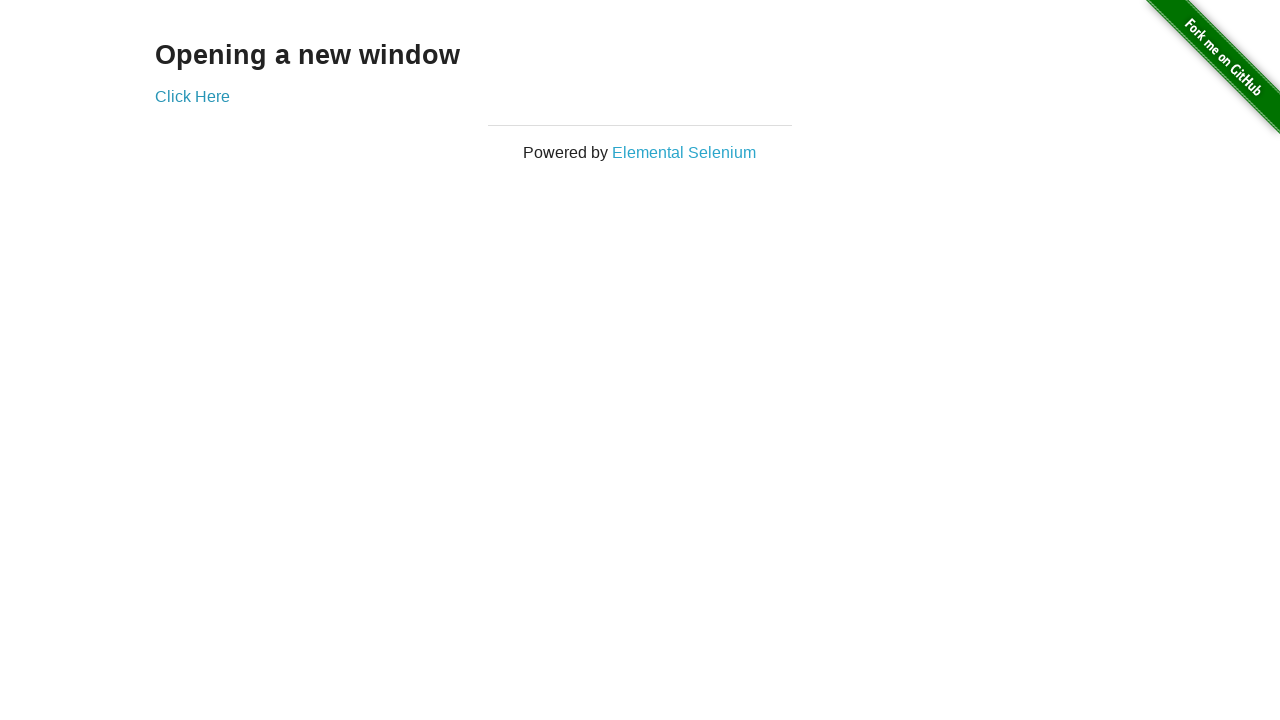

Verified first window title is not 'New Window'
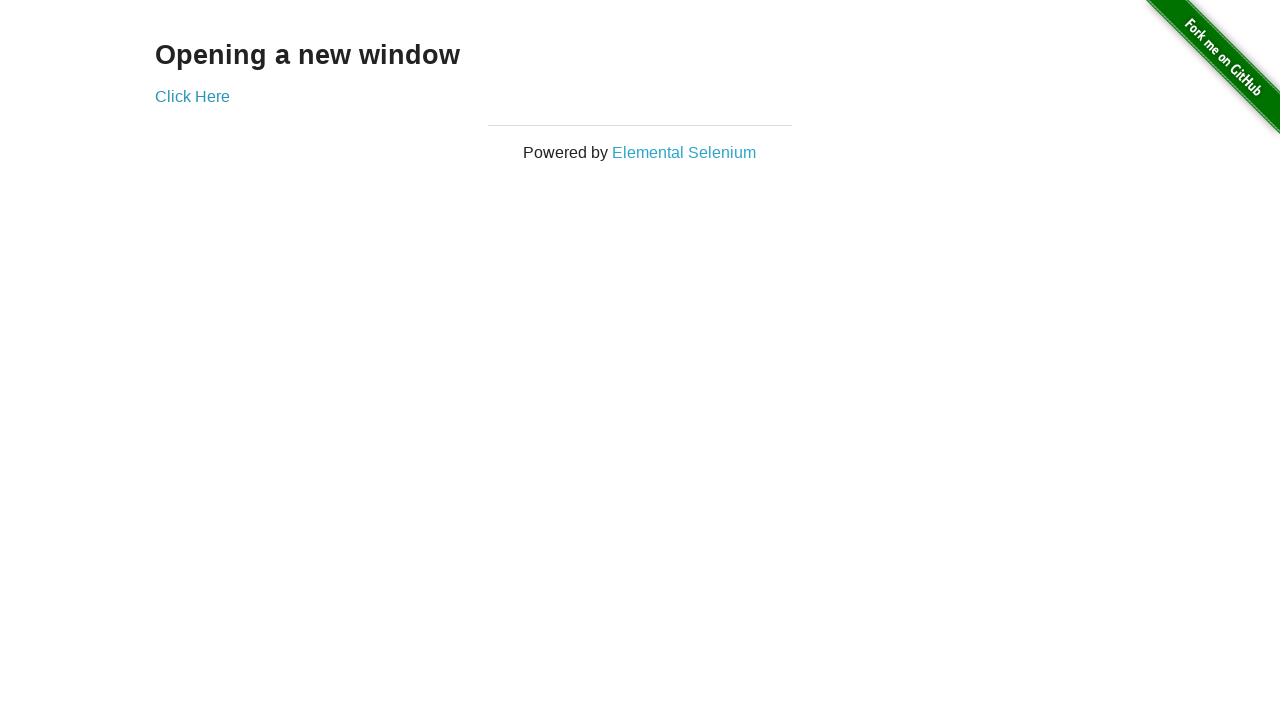

Accessed new window by index (last page)
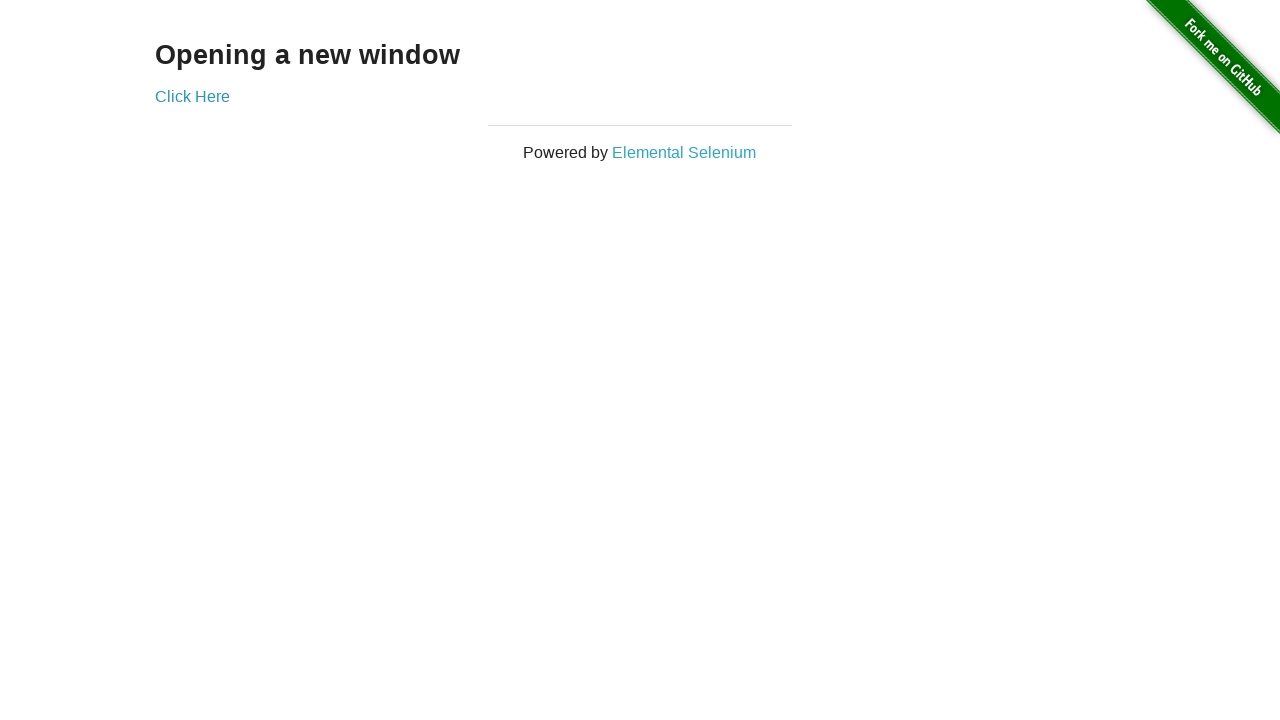

Verified new window title is 'New Window'
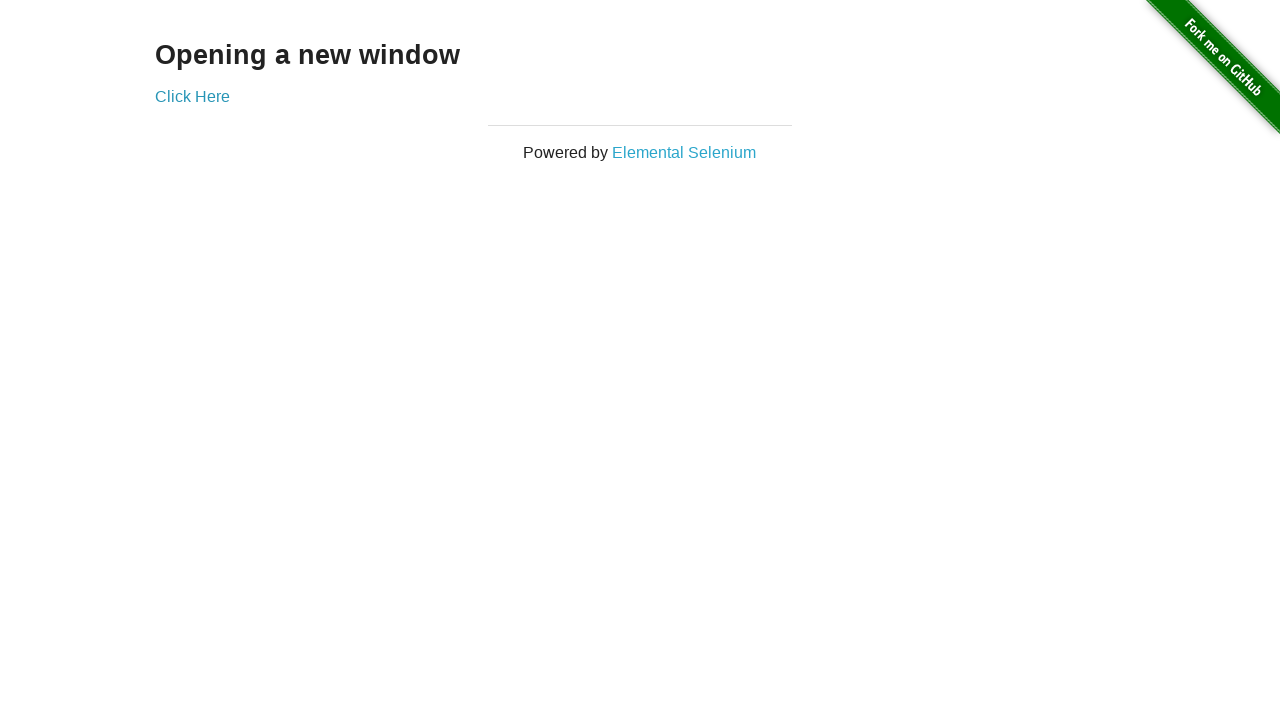

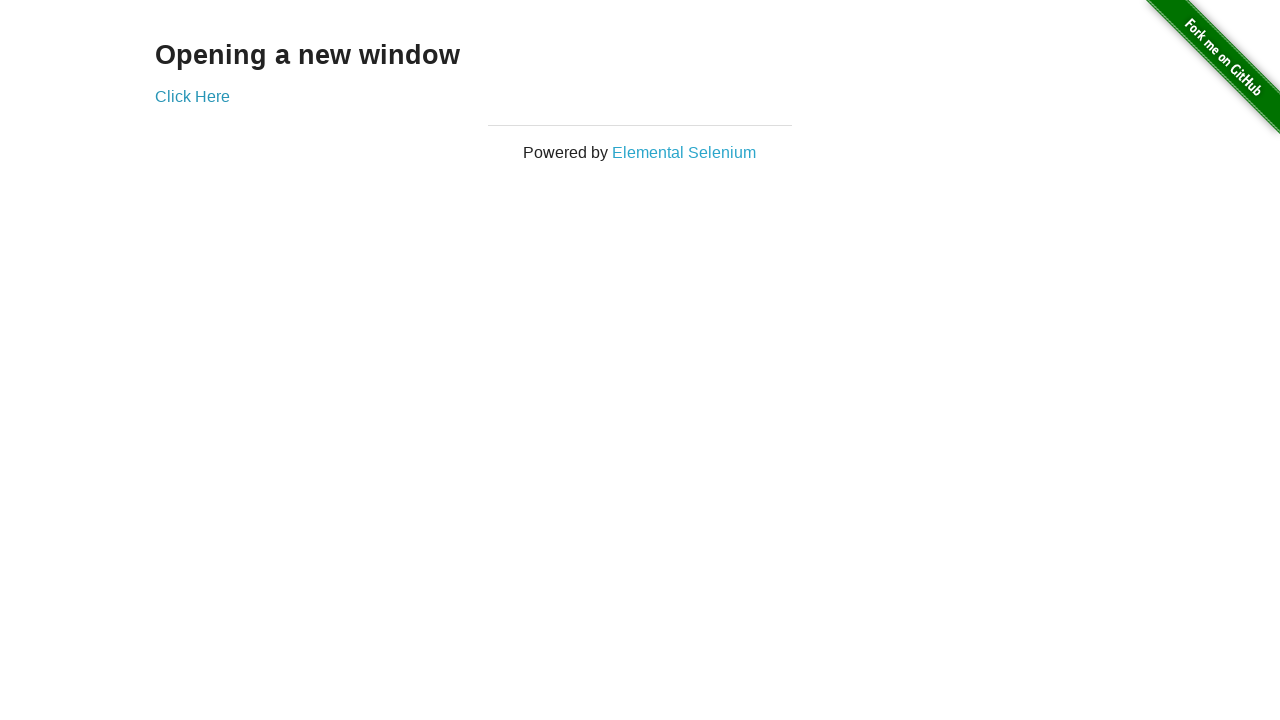